Tests scrolling functionality by scrolling to a name field, entering text, and filling a date field.

Starting URL: http://formy-project.herokuapp.com/scroll

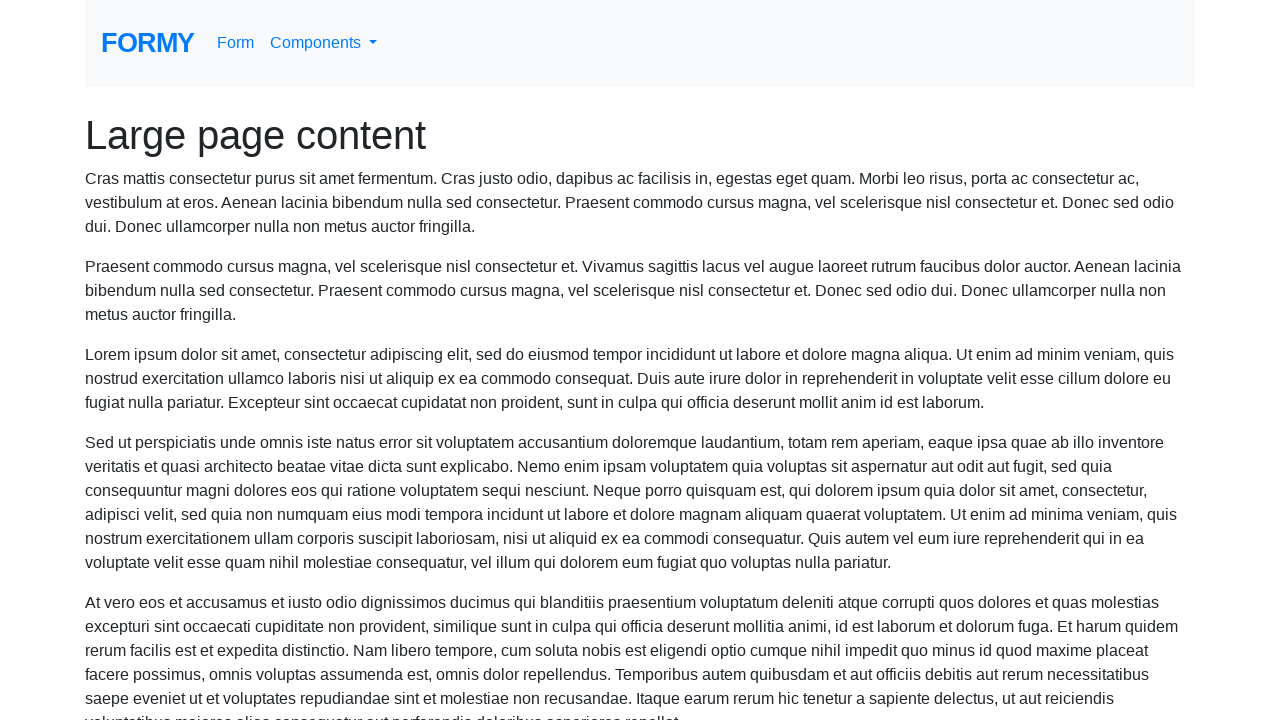

Scrolled name field into view
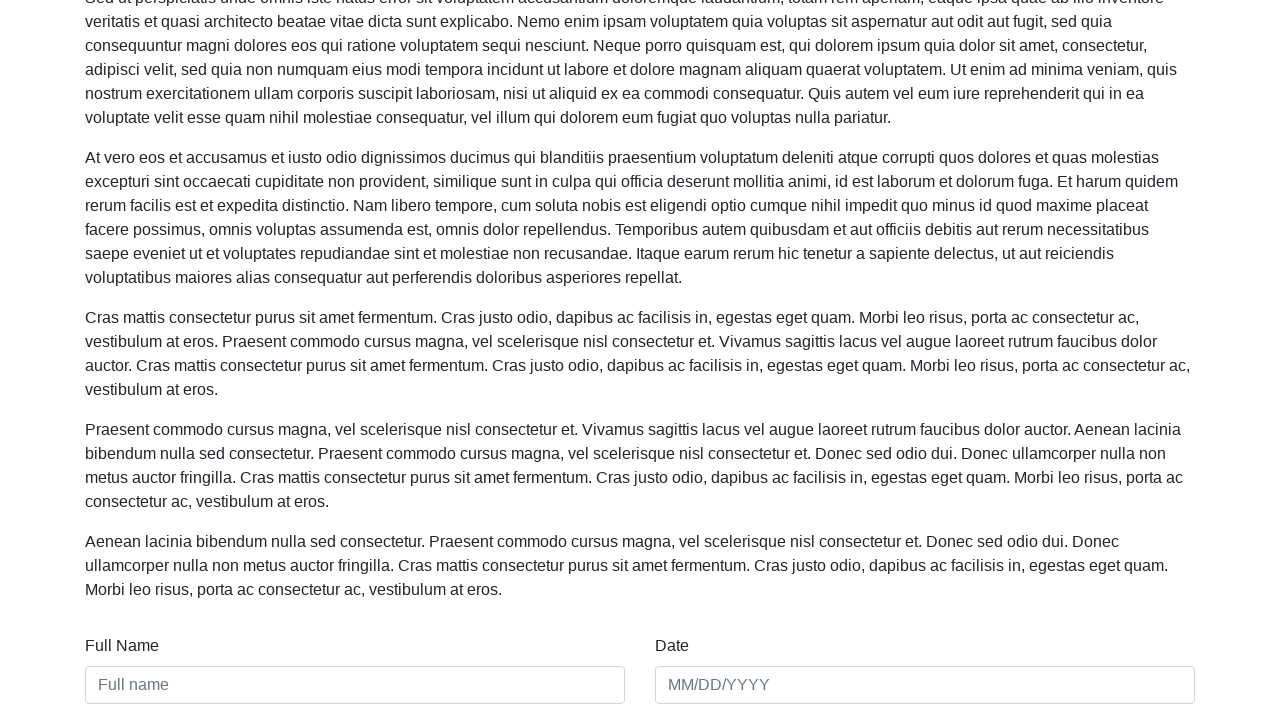

Filled name field with 'Jacek K. O.' on #name
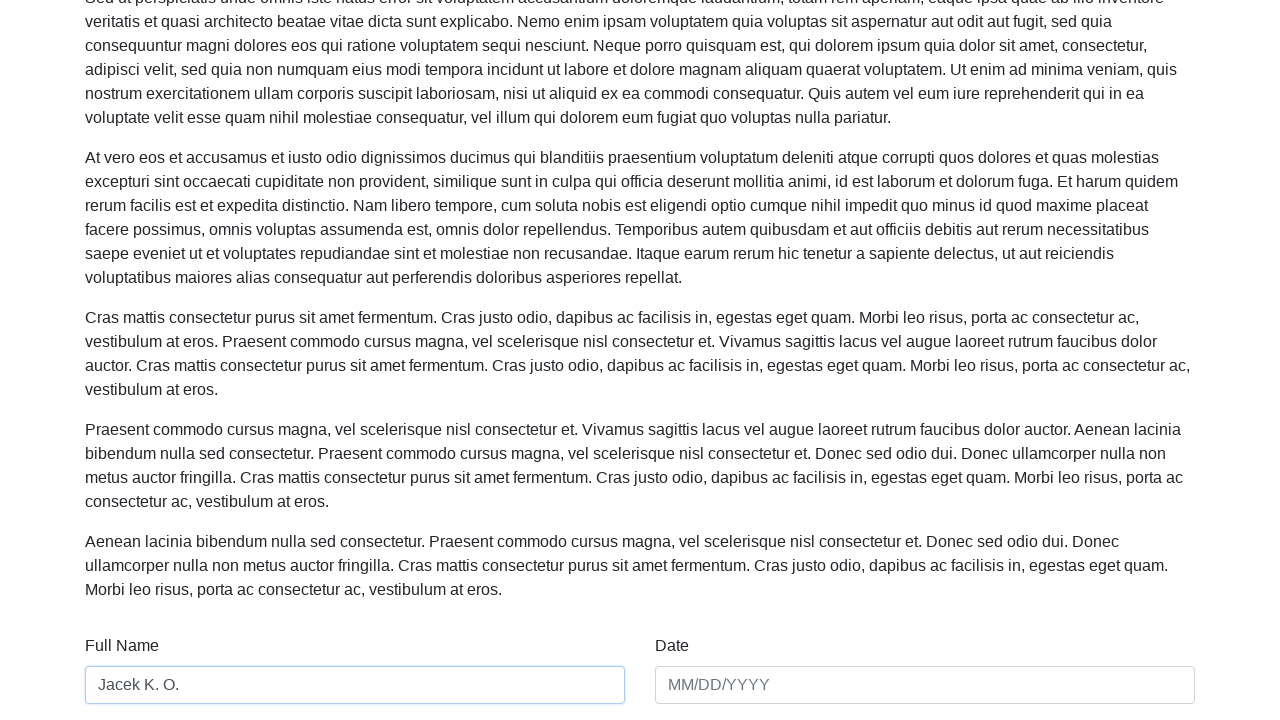

Filled date field with '12/12/2012' on #date
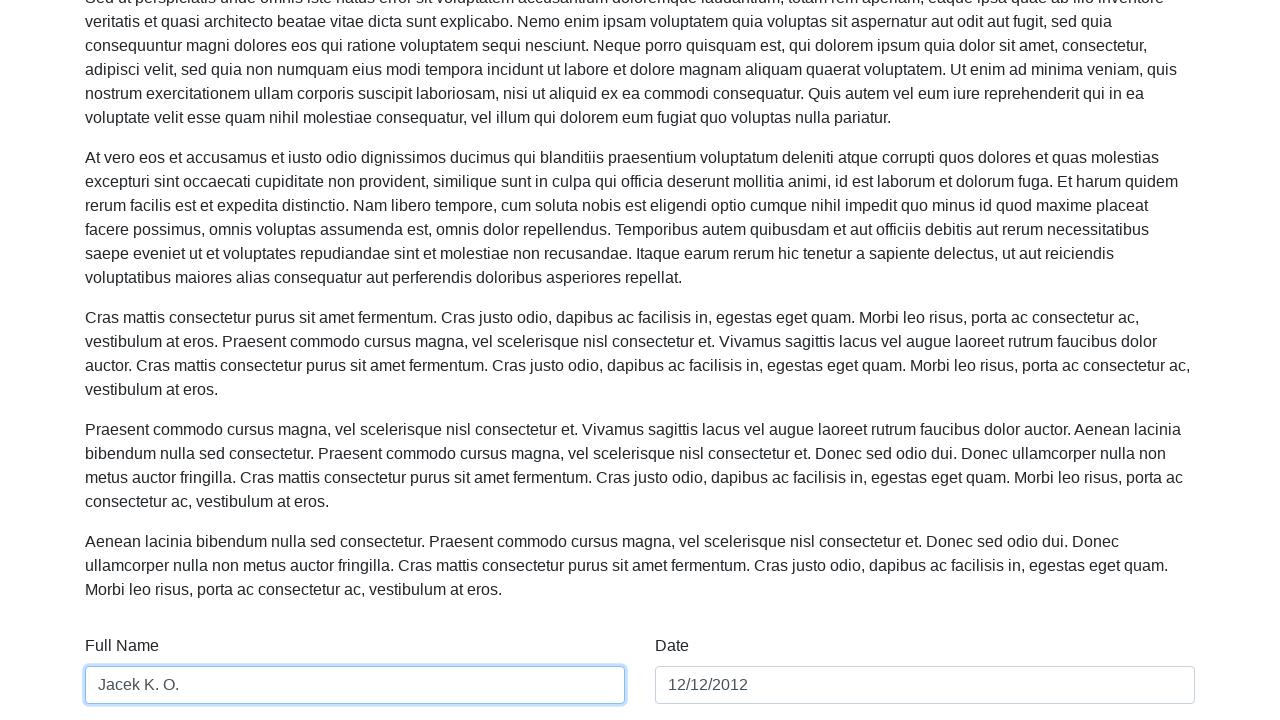

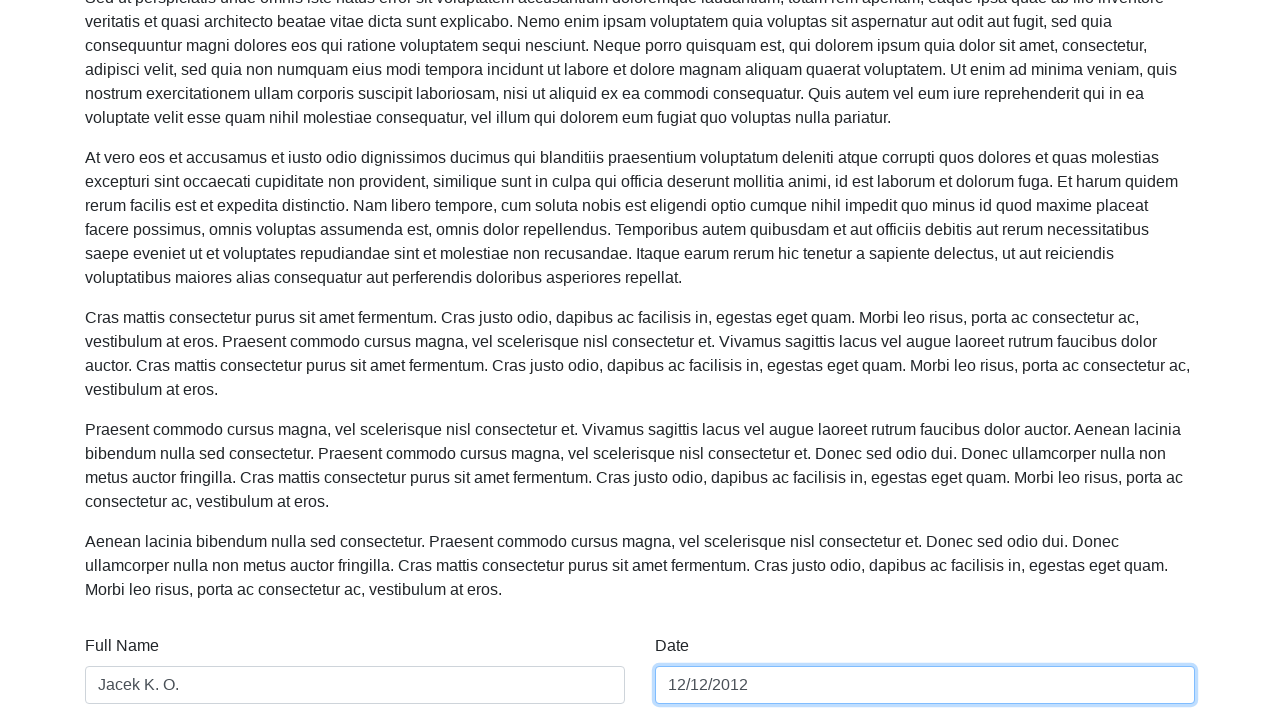